Navigates through a demo automation testing site to reach the drag and drop interaction page by clicking through multiple menu items

Starting URL: http://demo.automationtesting.in

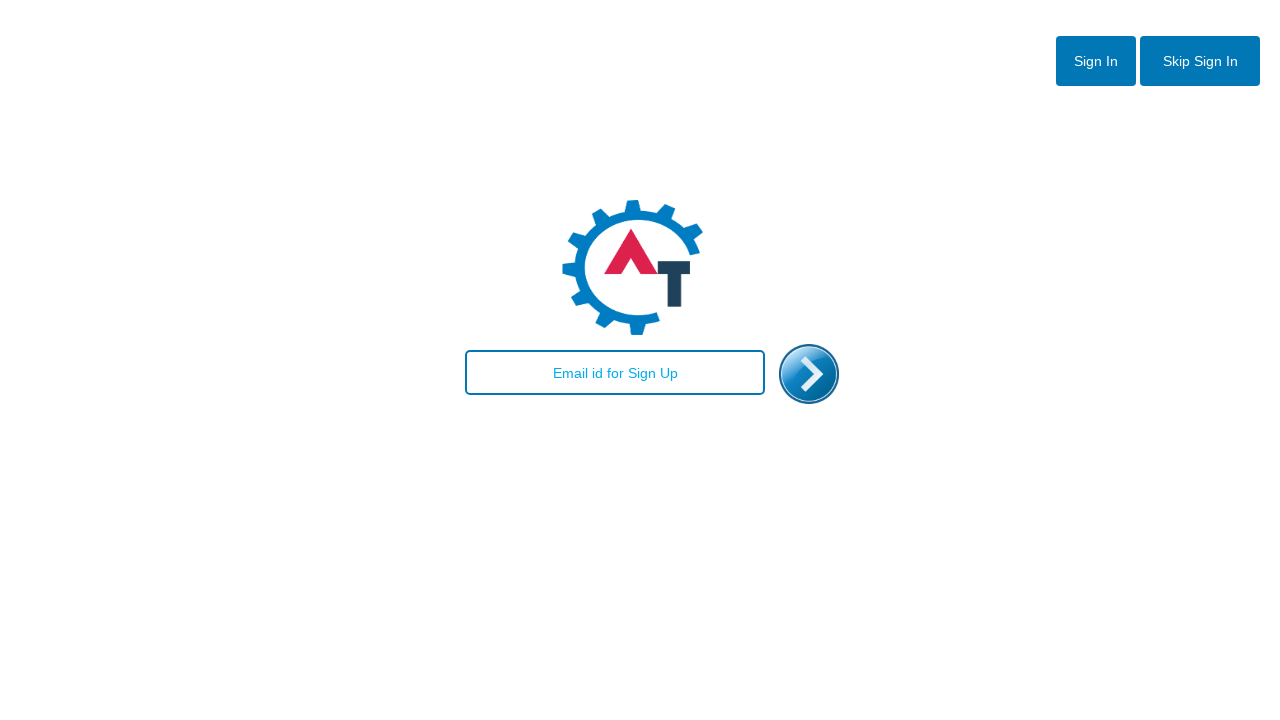

Clicked enter image button to proceed from demo site home at (809, 374) on img#enterimg
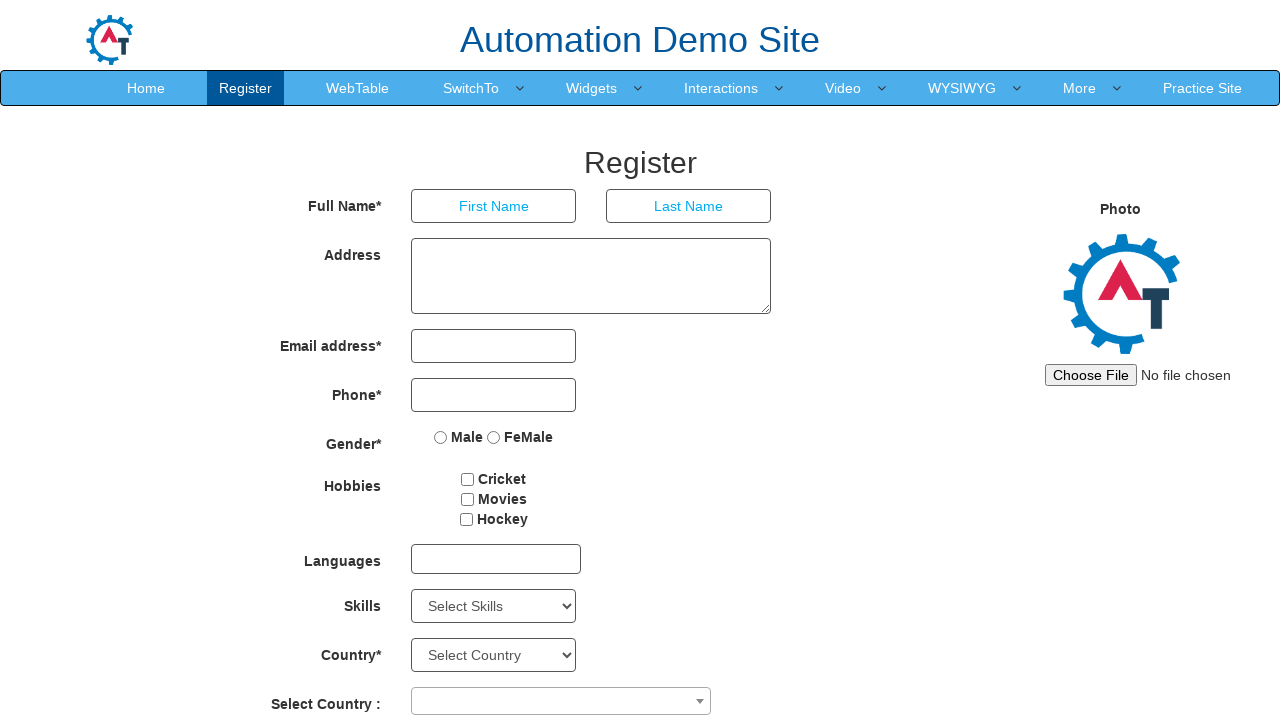

Clicked on Interactions menu item at (721, 88) on a[href='Interactions.html']
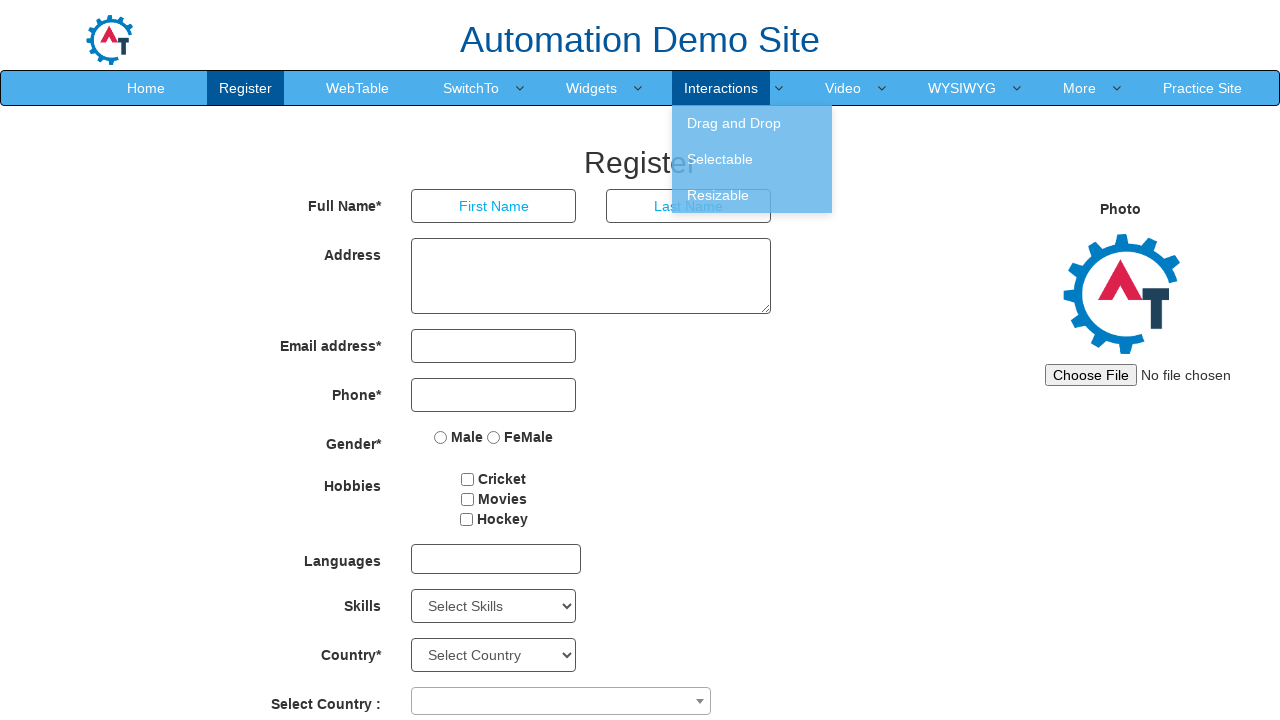

Clicked on Drag and Drop menu option at (752, 123) on xpath=//*[text()='Drag and Drop ']
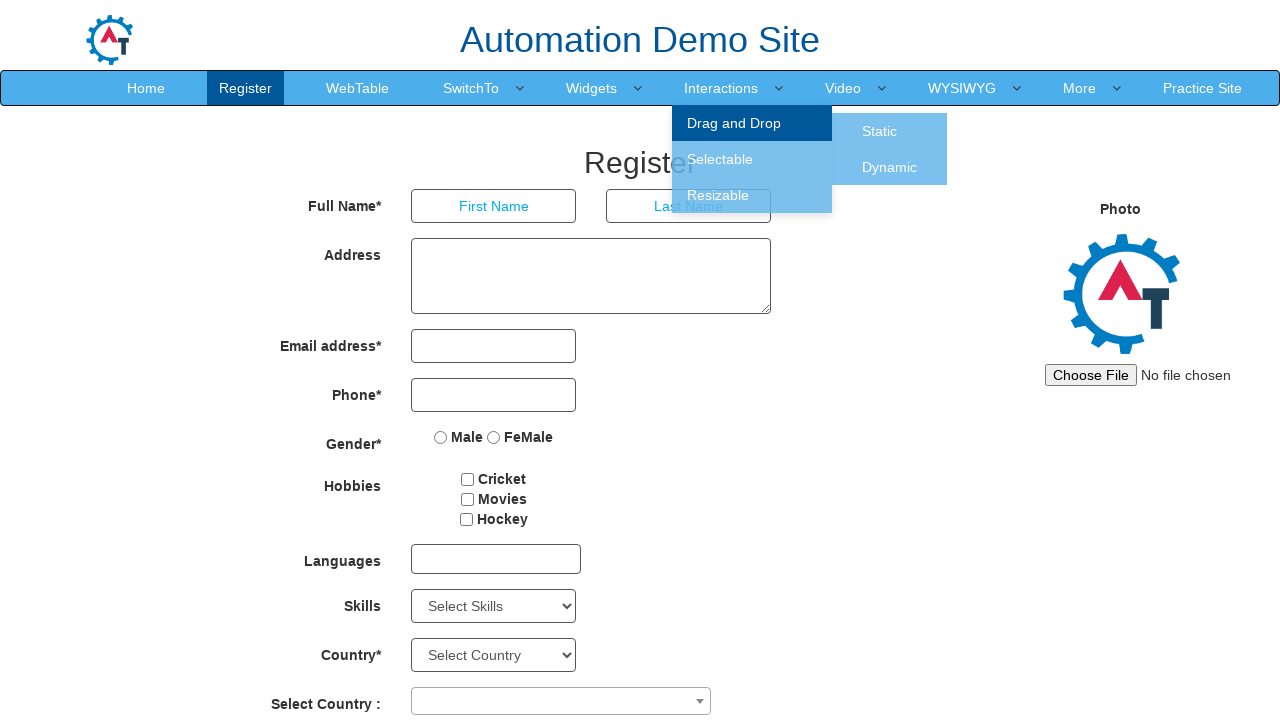

Clicked on Static link to navigate to drag and drop demo page at (880, 131) on a[href='Static.html']
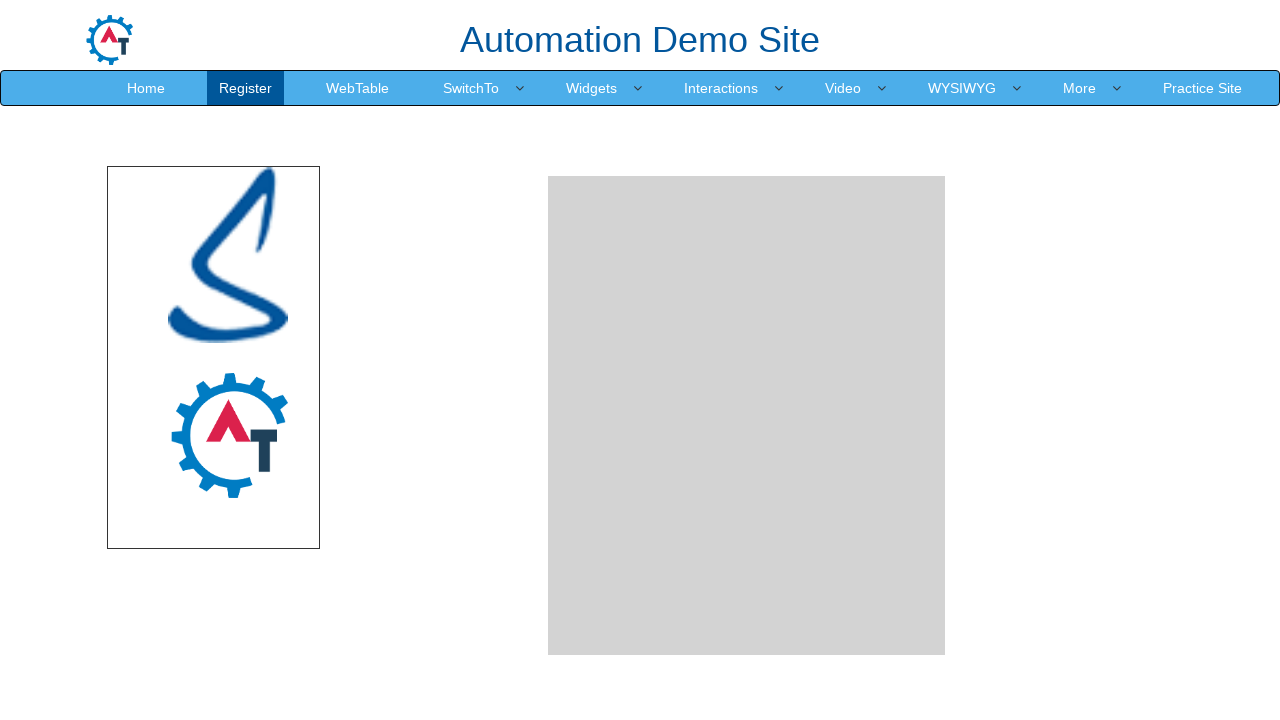

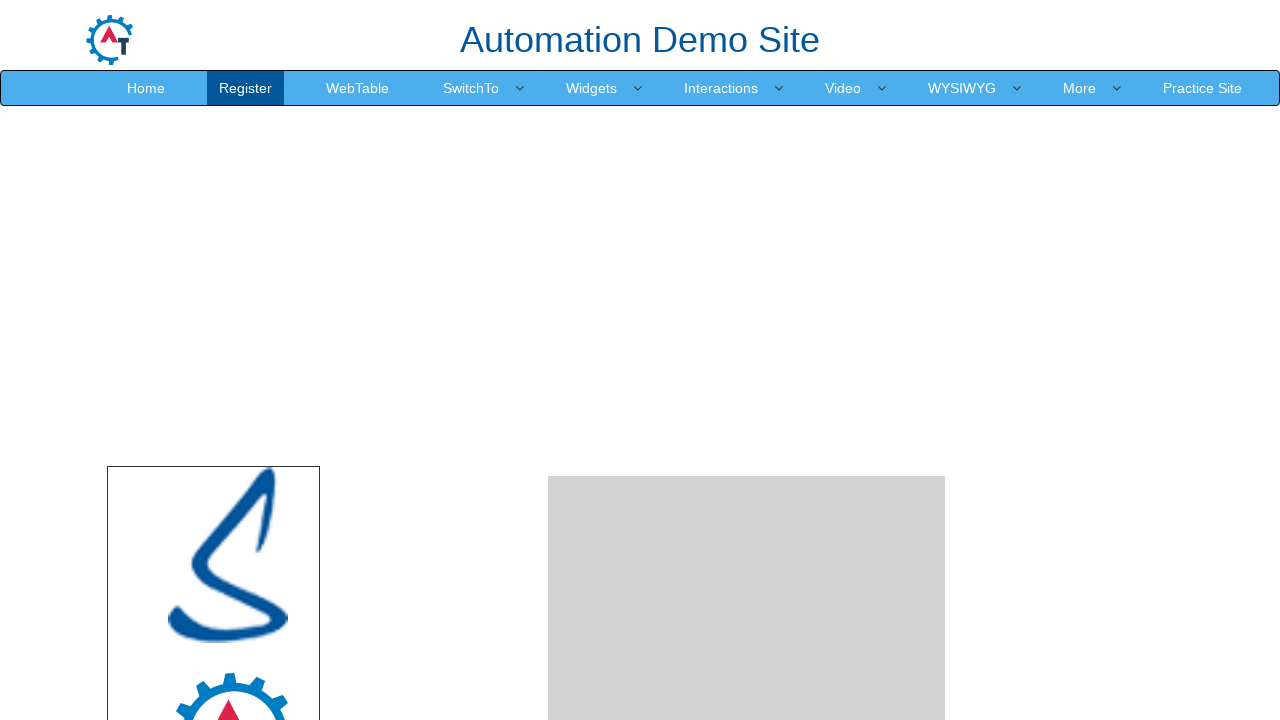